Tests JavaScript alert and confirm dialog handling by filling a name field, triggering an alert and accepting it, then triggering a confirm dialog and dismissing it.

Starting URL: https://rahulshettyacademy.com/AutomationPractice/

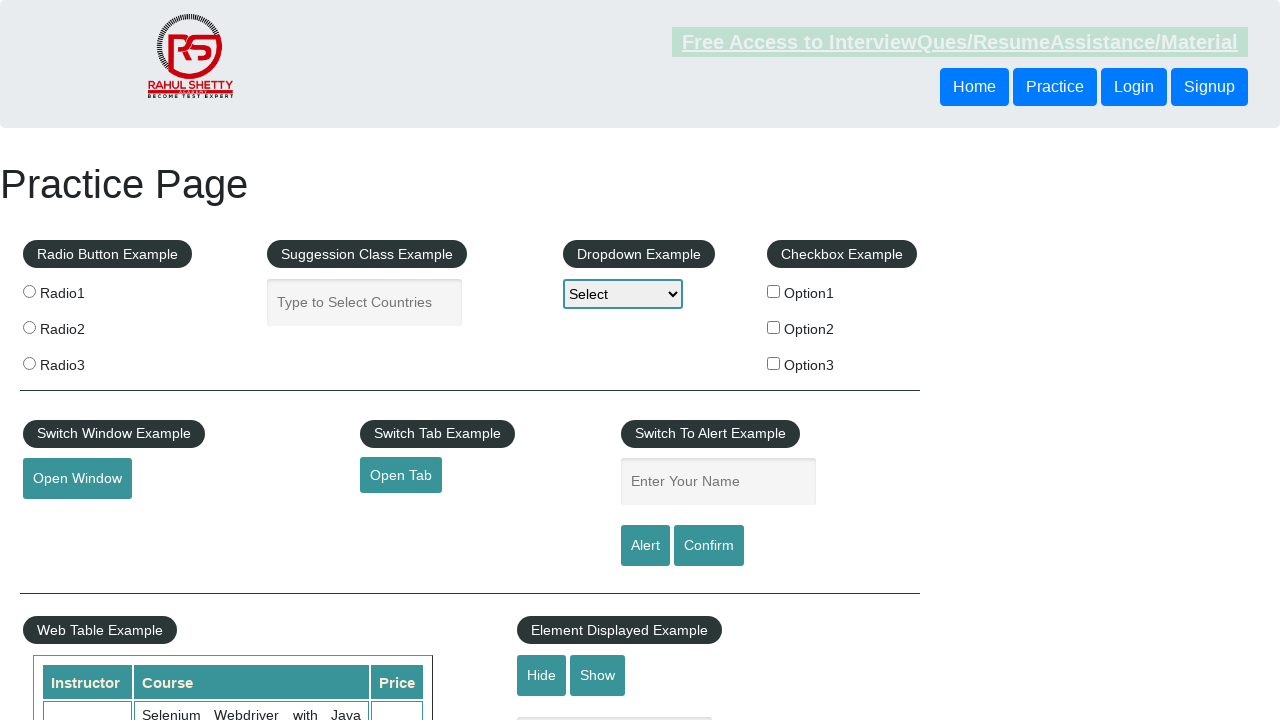

Filled name field with 'Razzy' on #name
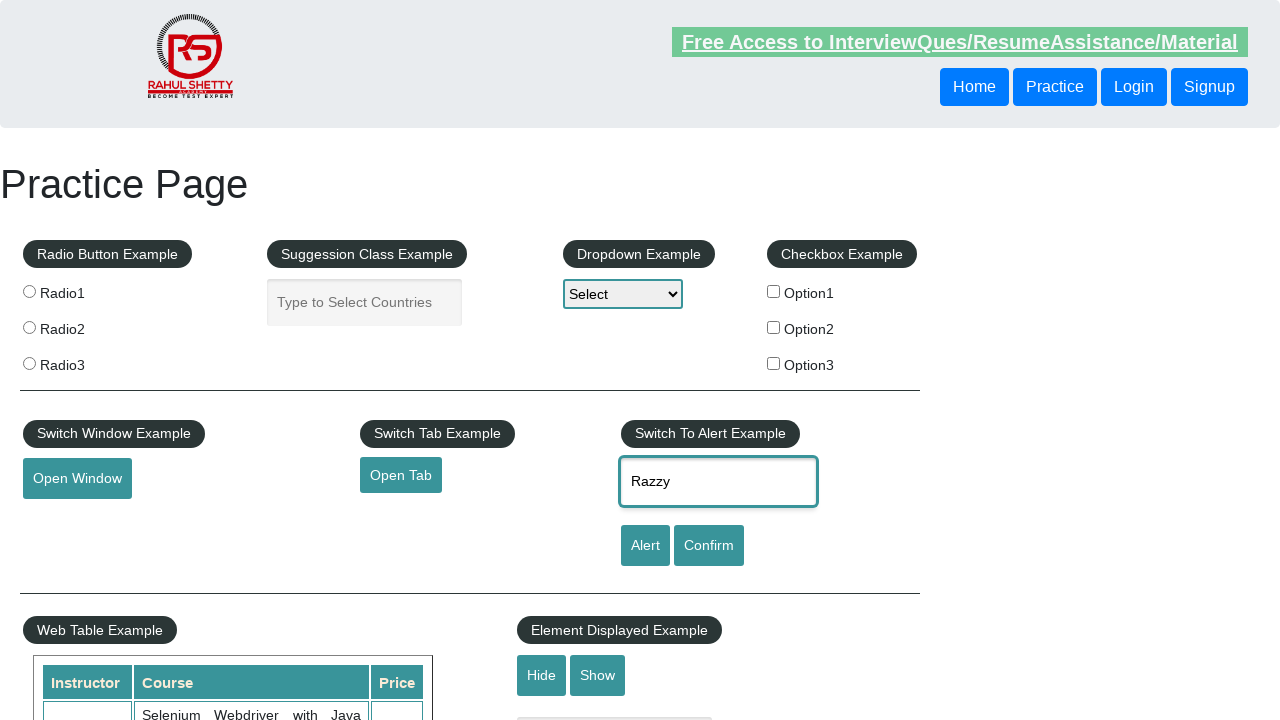

Clicked alert button to trigger JavaScript alert at (645, 546) on #alertbtn
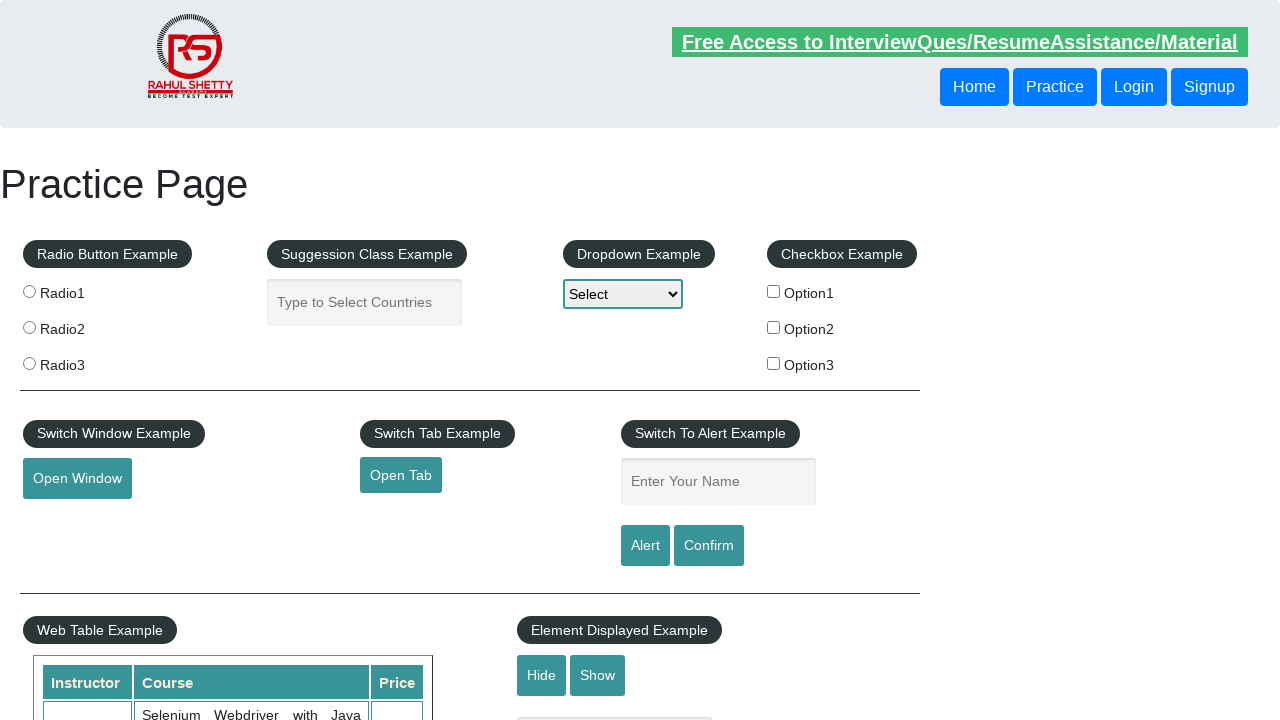

Set up handler to accept alert dialog
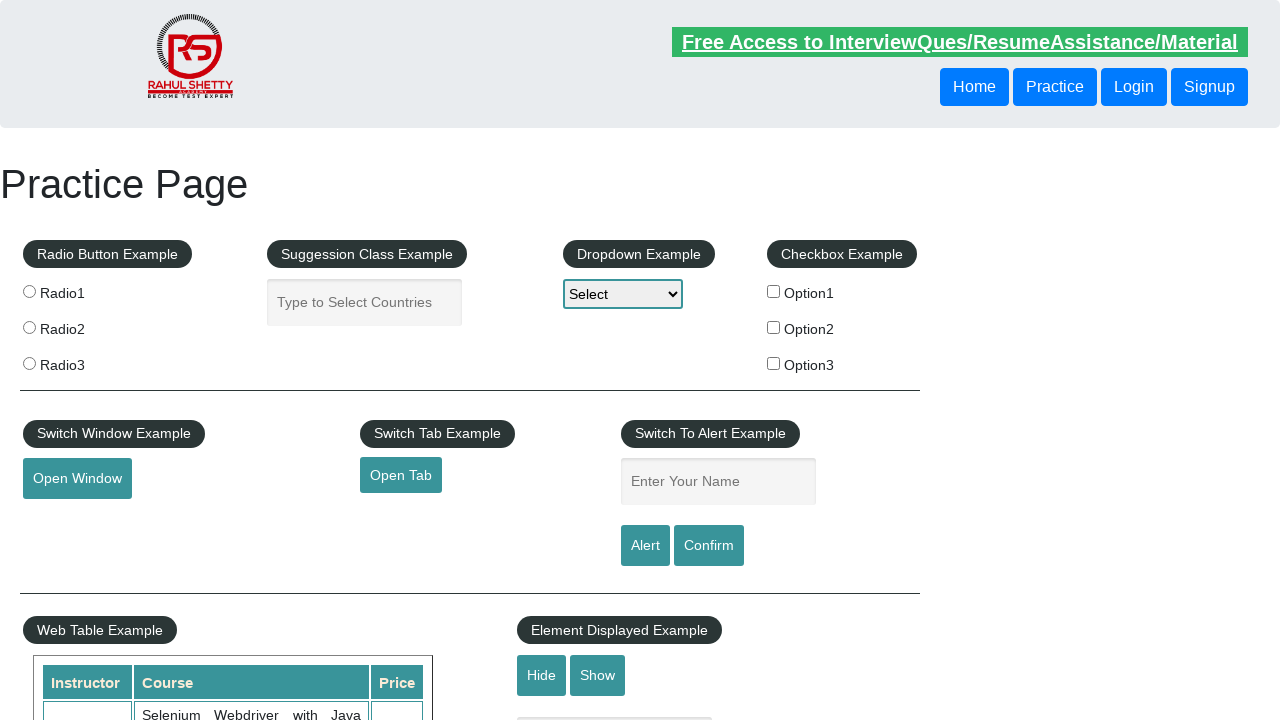

Waited for alert dialog to be processed
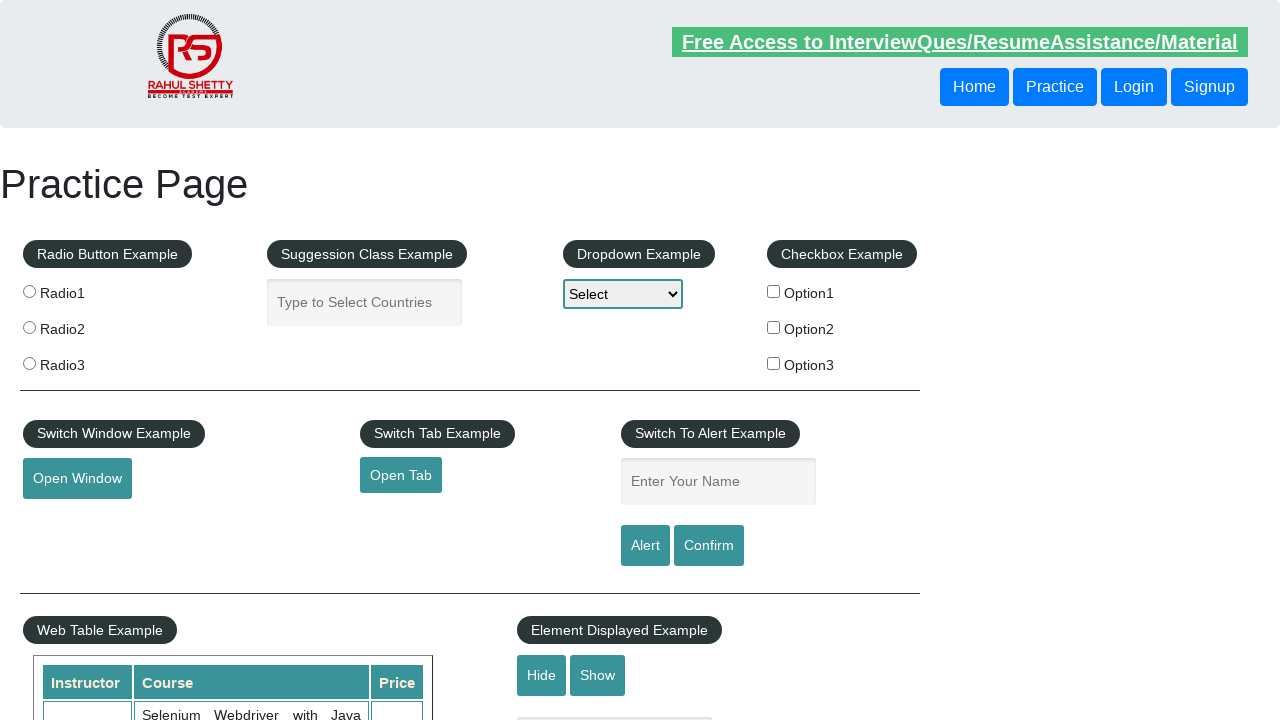

Set up handler to dismiss confirm dialog
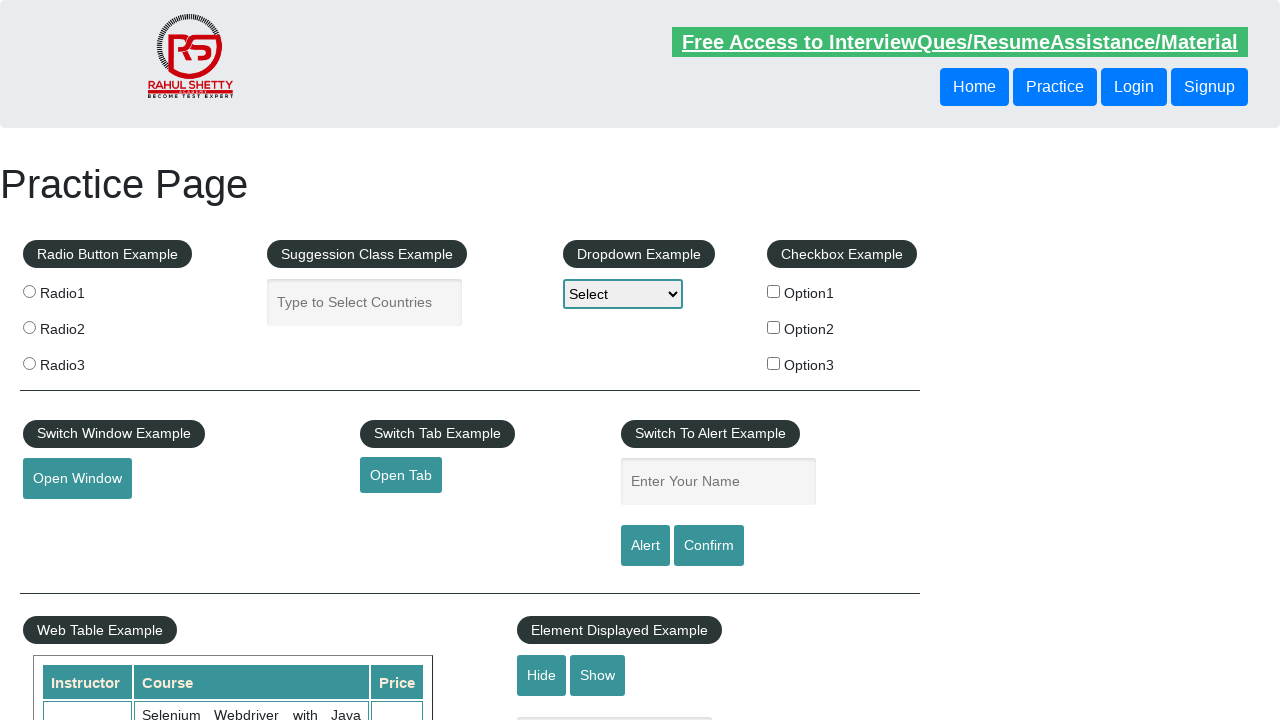

Clicked confirm button to trigger confirm dialog at (709, 546) on #confirmbtn
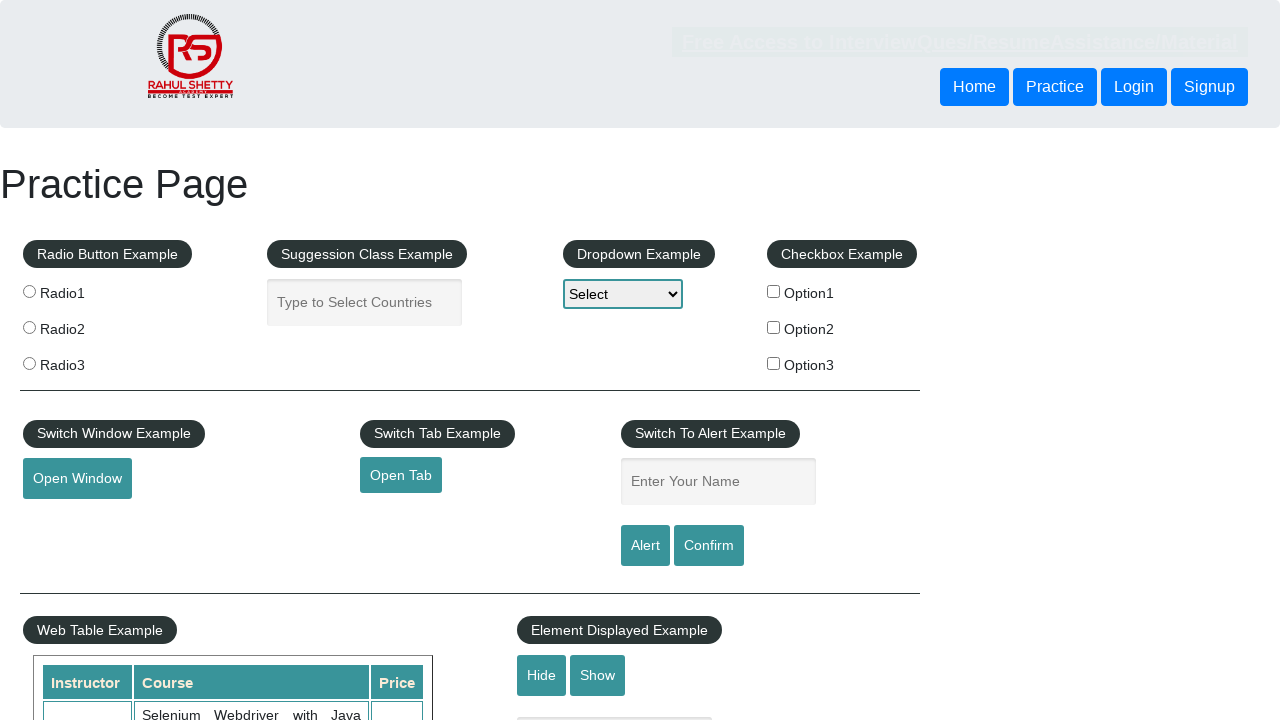

Waited for confirm dialog to be processed
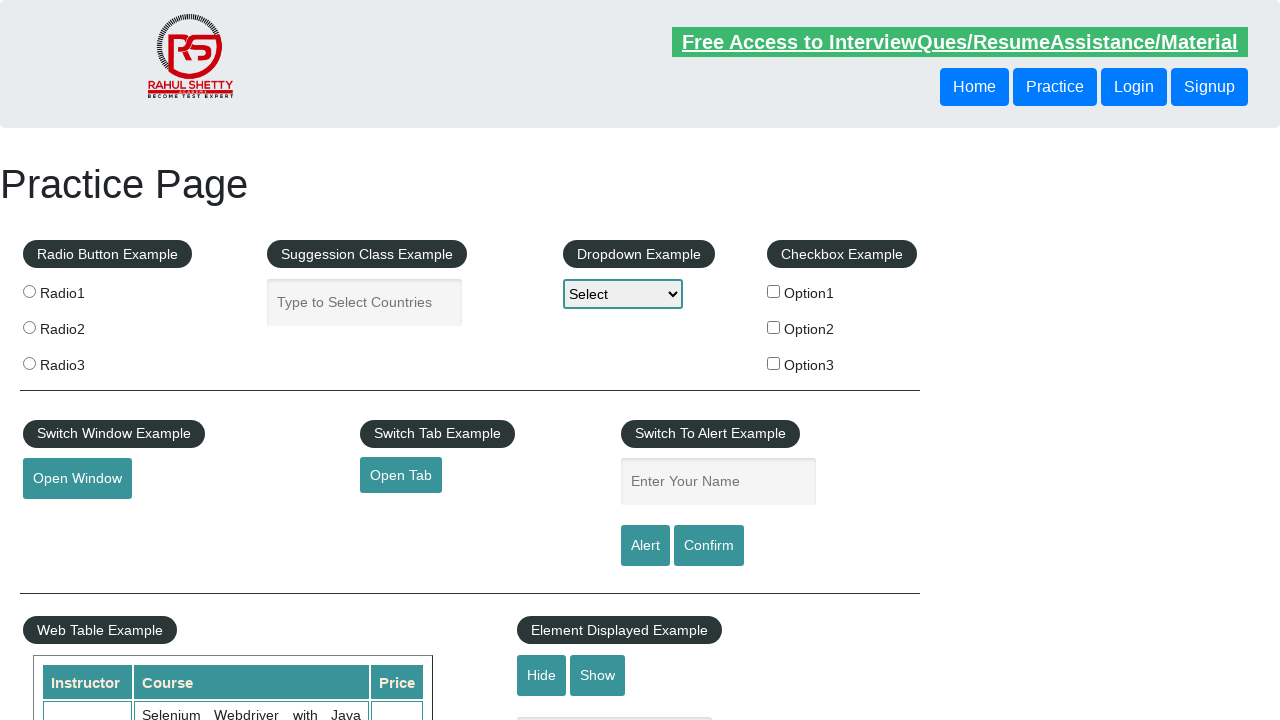

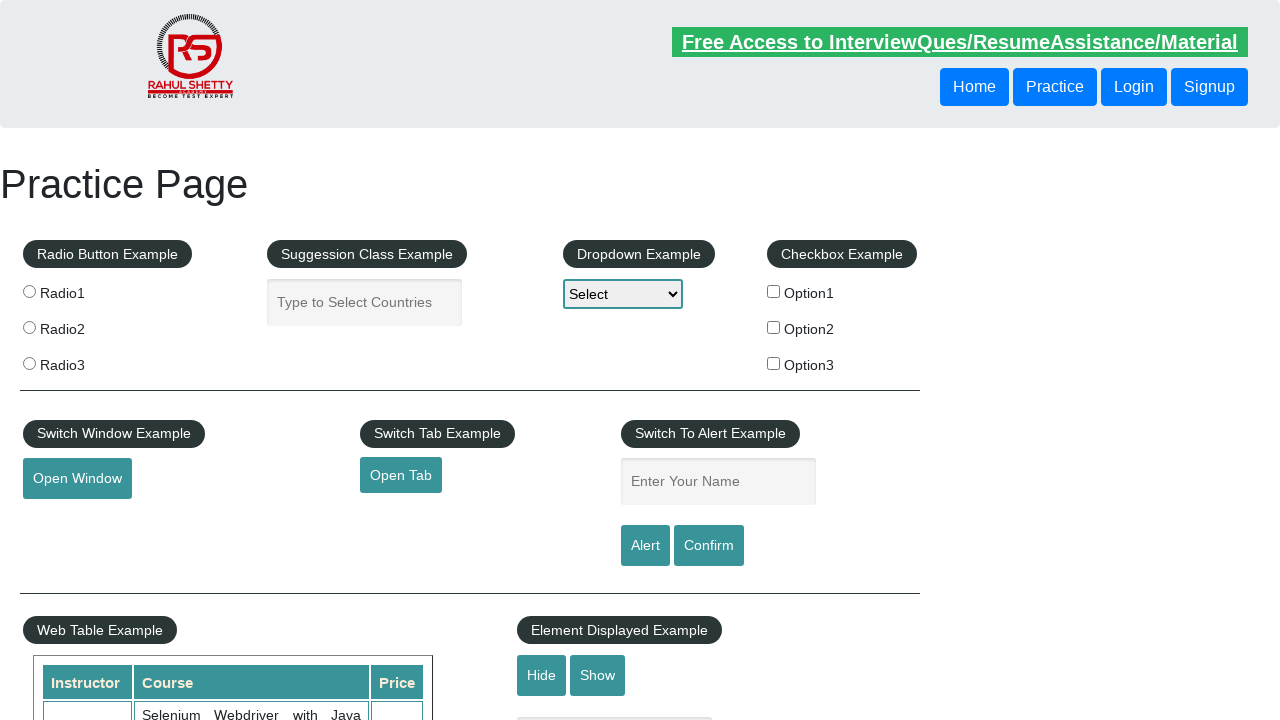